Tests laptops category navigation by clicking Laptops category and viewing a laptop product's details

Starting URL: https://www.demoblaze.com/

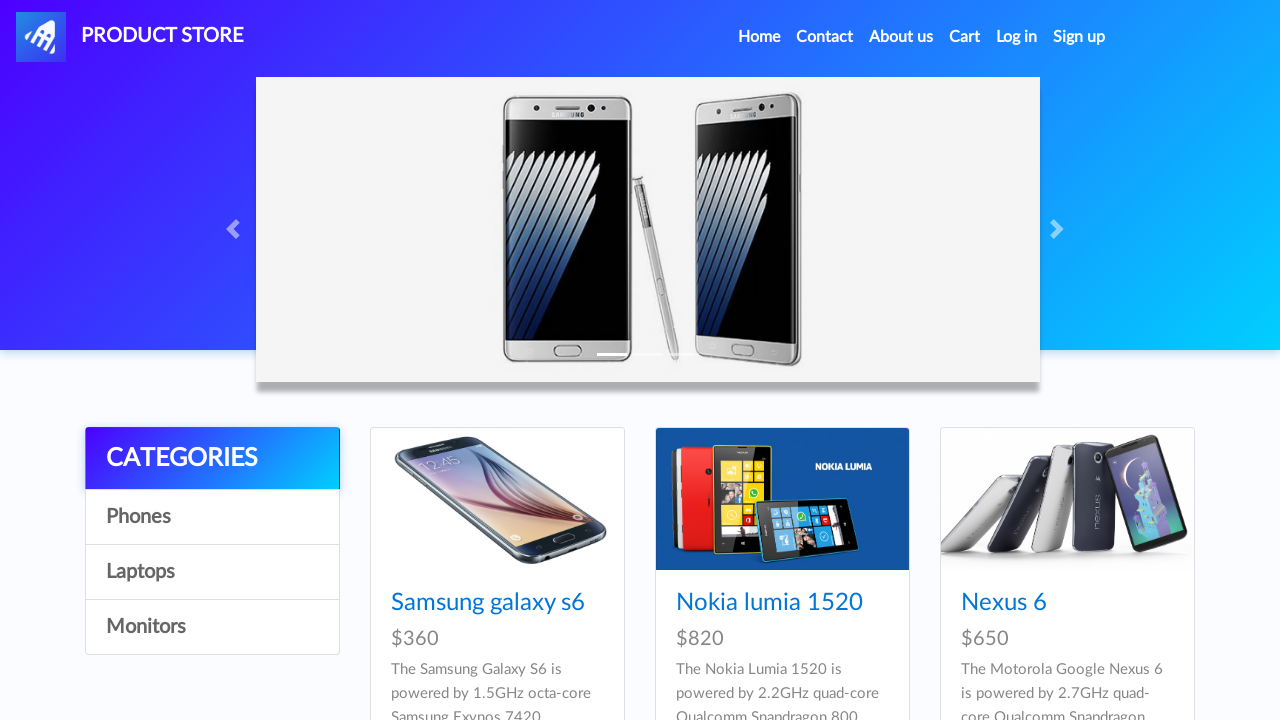

Clicked on Laptops category at (212, 572) on (//a[normalize-space()='Laptops'])[1]
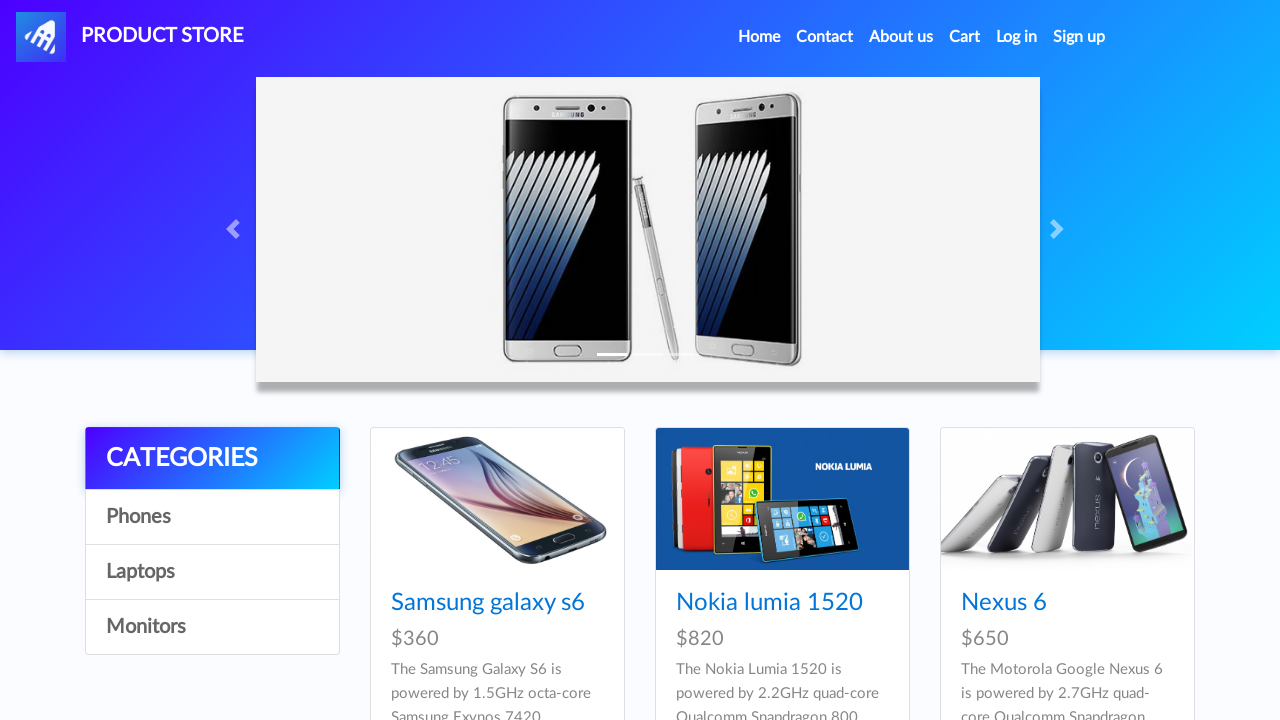

Clicked on Sony vaio i5 product at (454, 603) on xpath=//a[normalize-space()='Sony vaio i5']
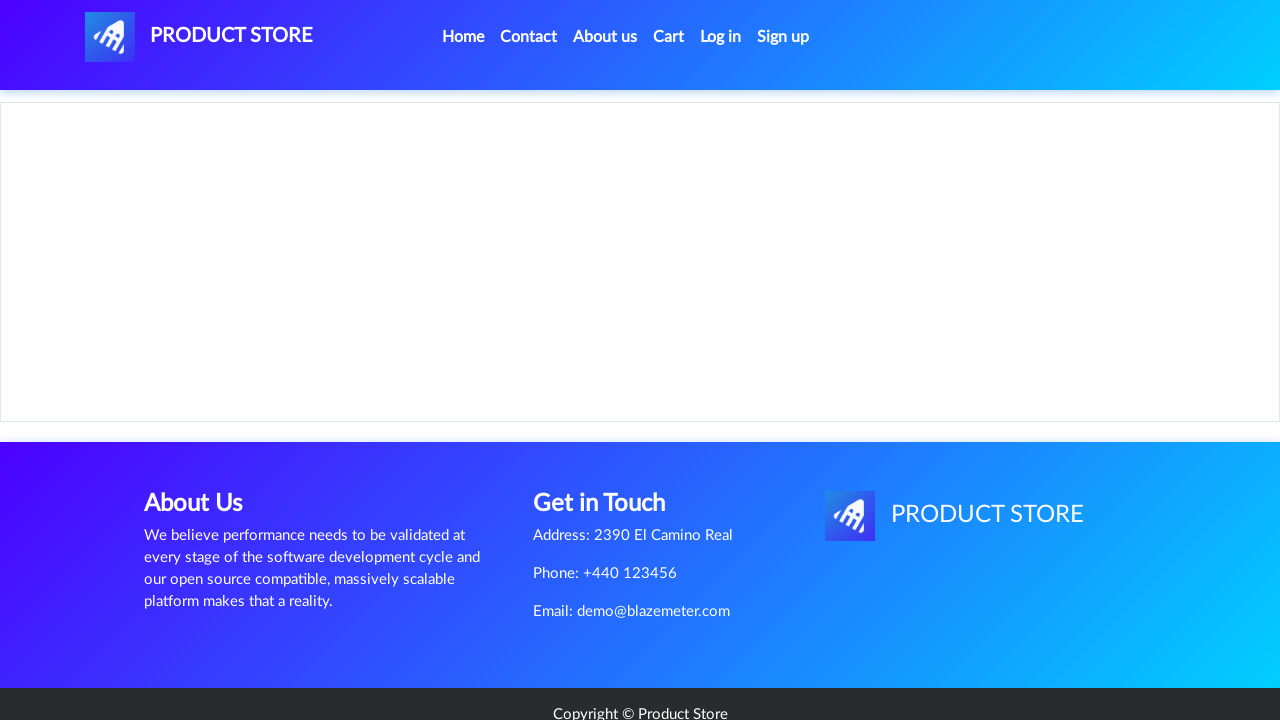

Product title (h2) loaded
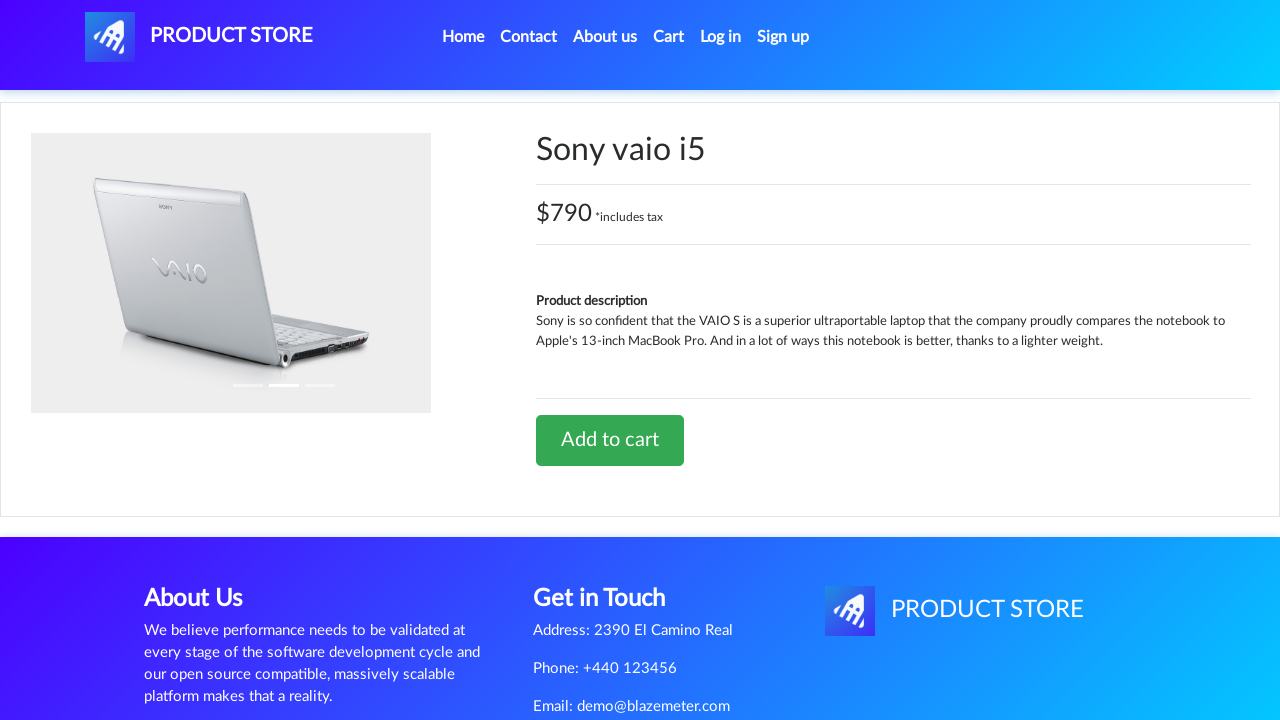

Product details in more-information section loaded
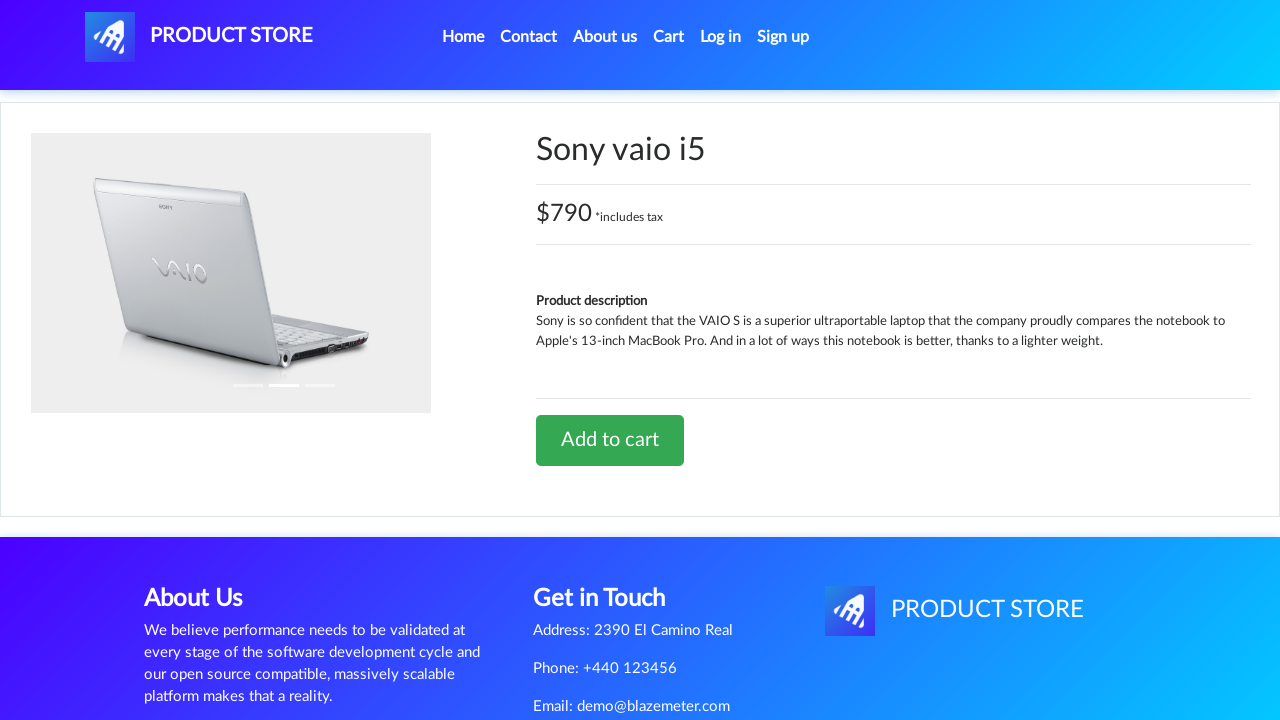

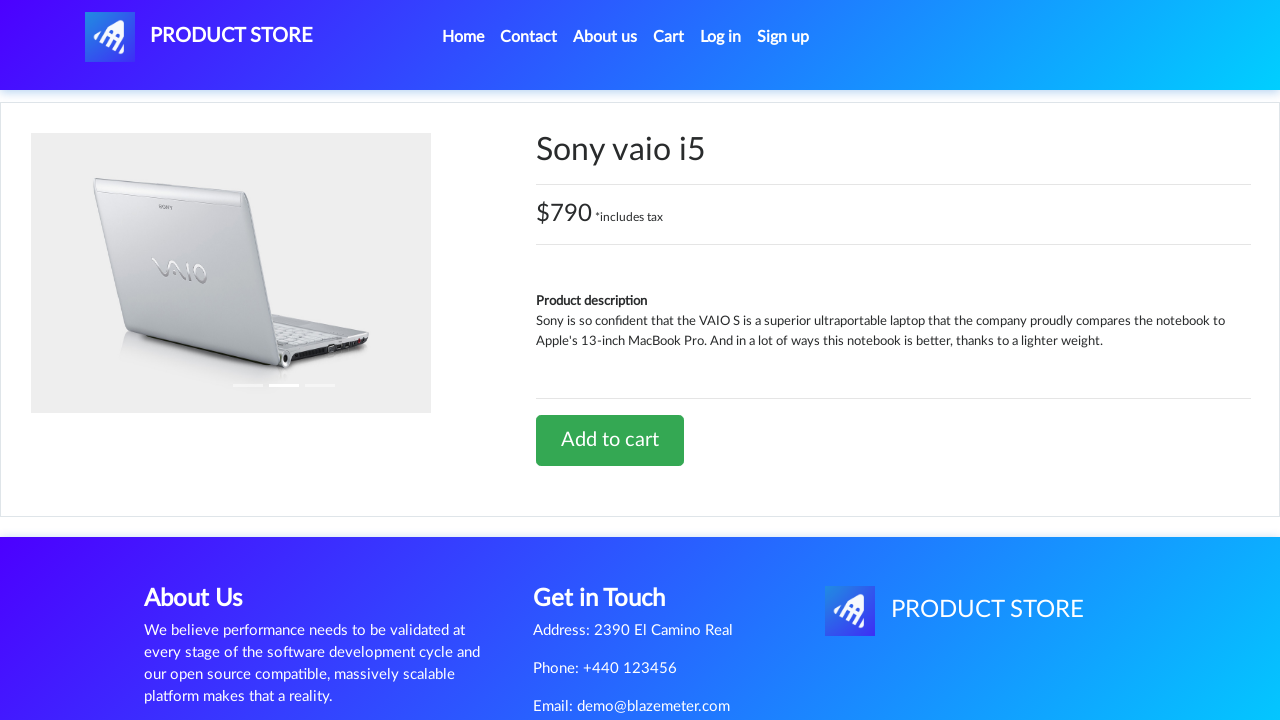